Tests auto-complete input field by typing text with shift key held down to produce uppercase letters

Starting URL: https://demoqa.com/auto-complete

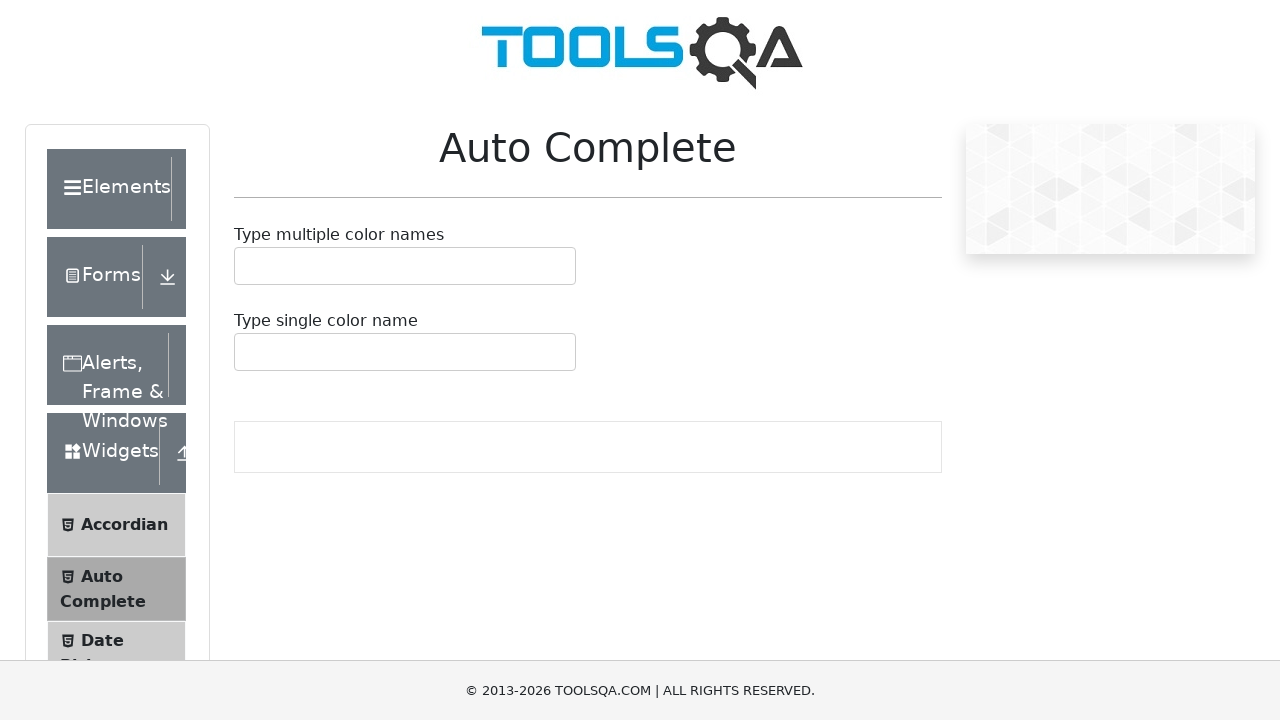

Clicked on the auto-complete input field at (405, 352) on #autoCompleteSingleContainer
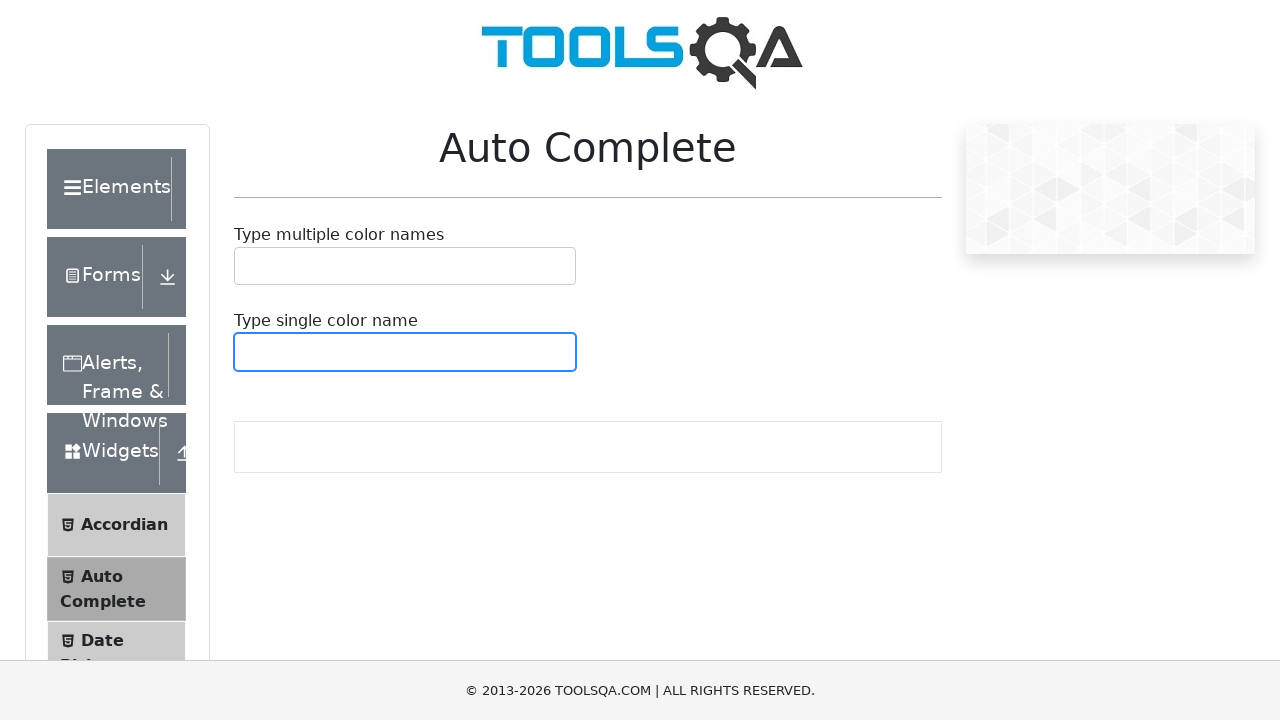

Pressed and held Shift key
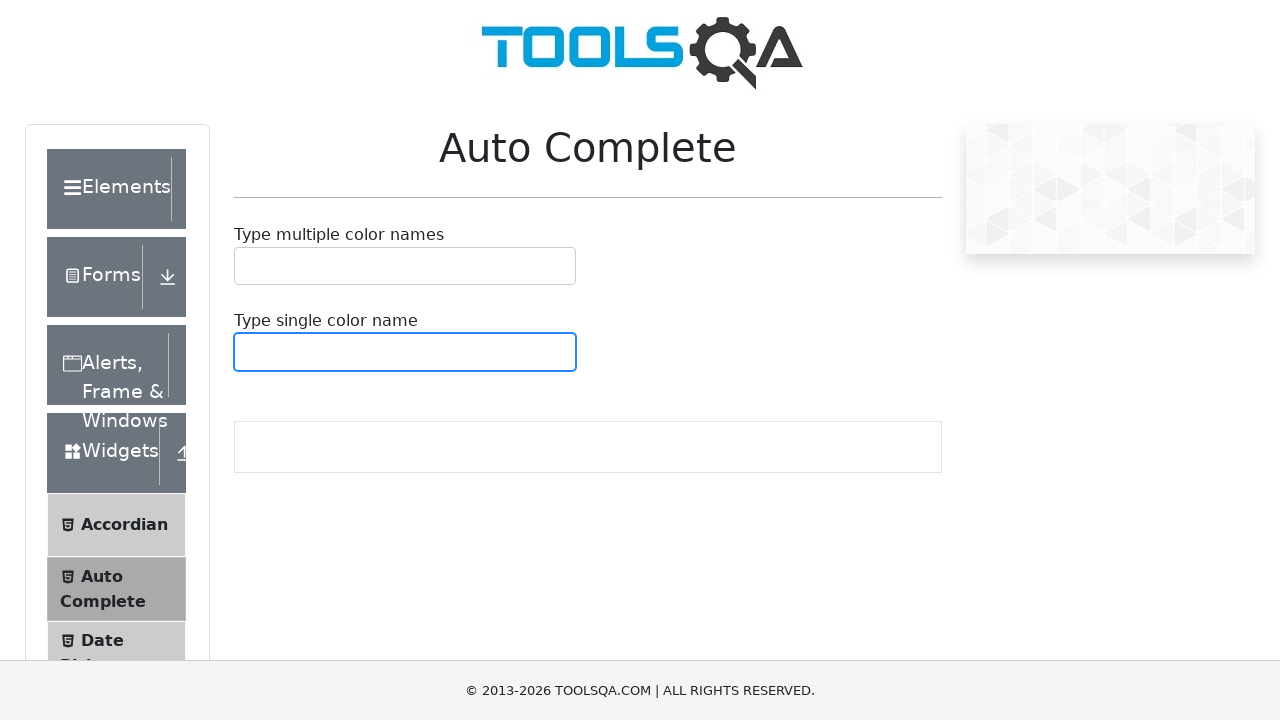

Typed 'behruz' with Shift key held down to produce uppercase 'BEHRUZ'
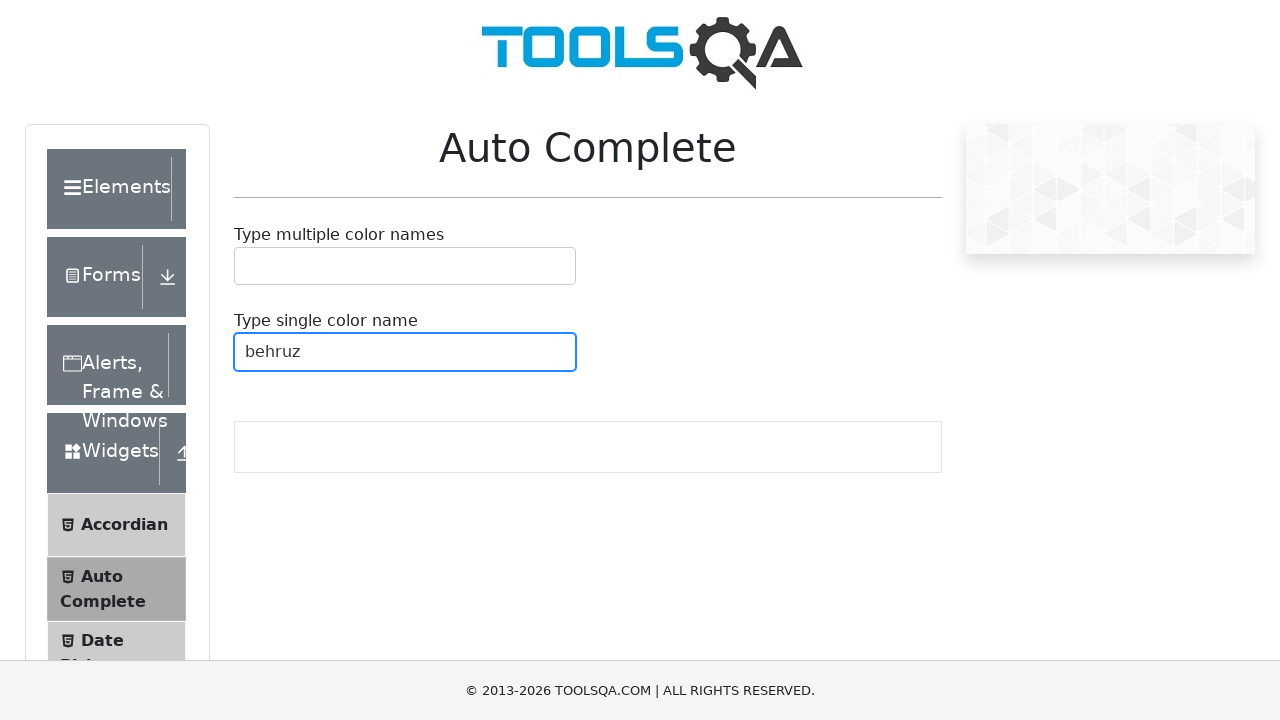

Released Shift key
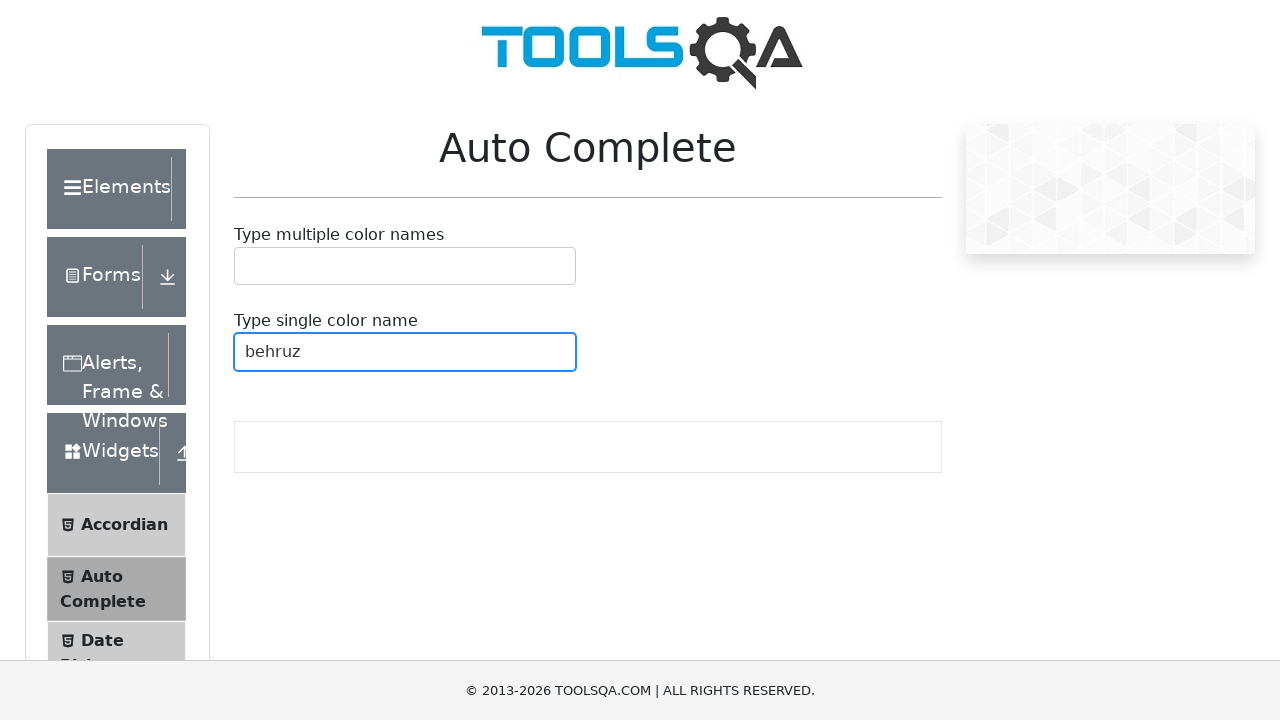

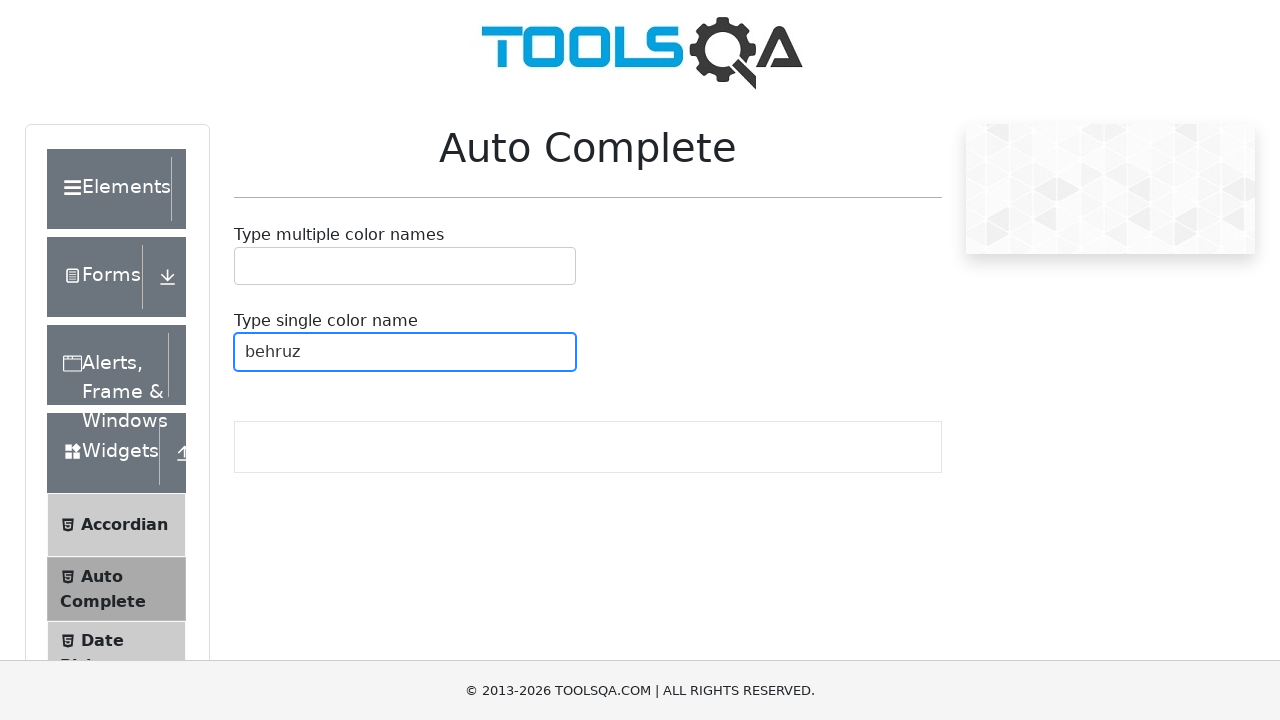